Tests hover functionality over three user profile images, revealing hidden information and clicking profile links

Starting URL: http://the-internet.herokuapp.com/hovers

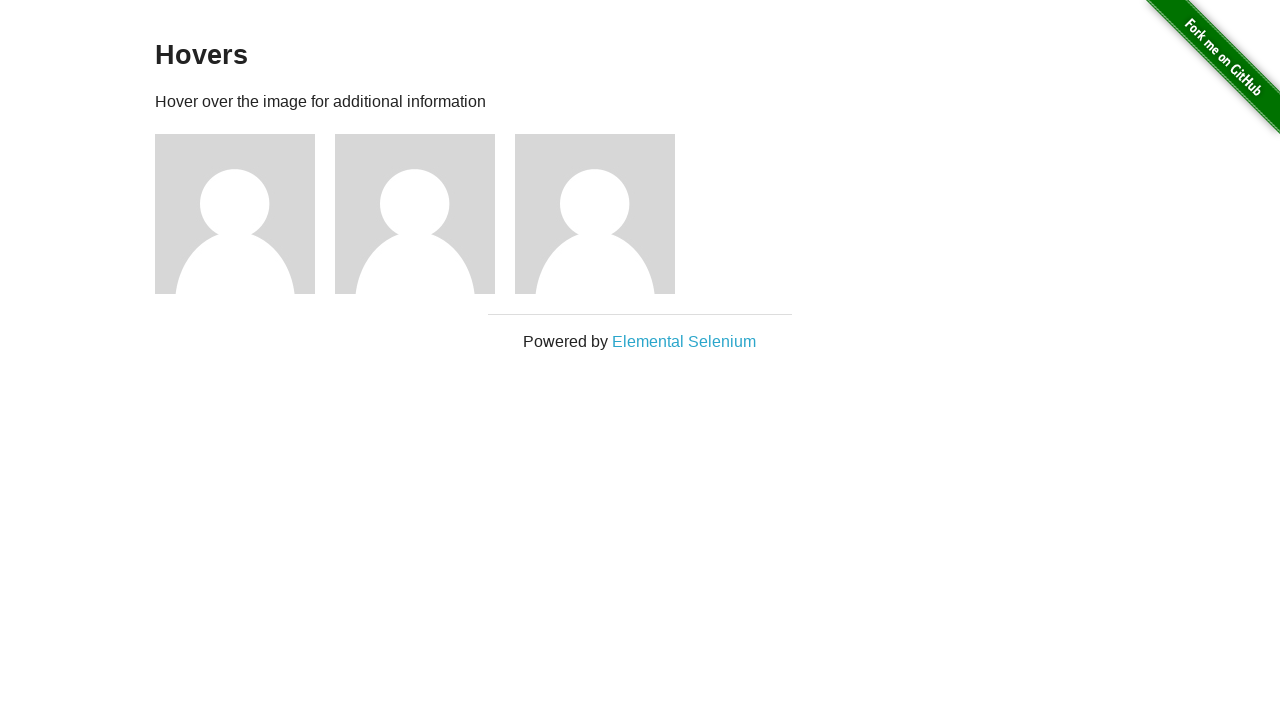

Hovered over first user profile image at (235, 214) on xpath=//*[@id='content']/div/div[1]/img
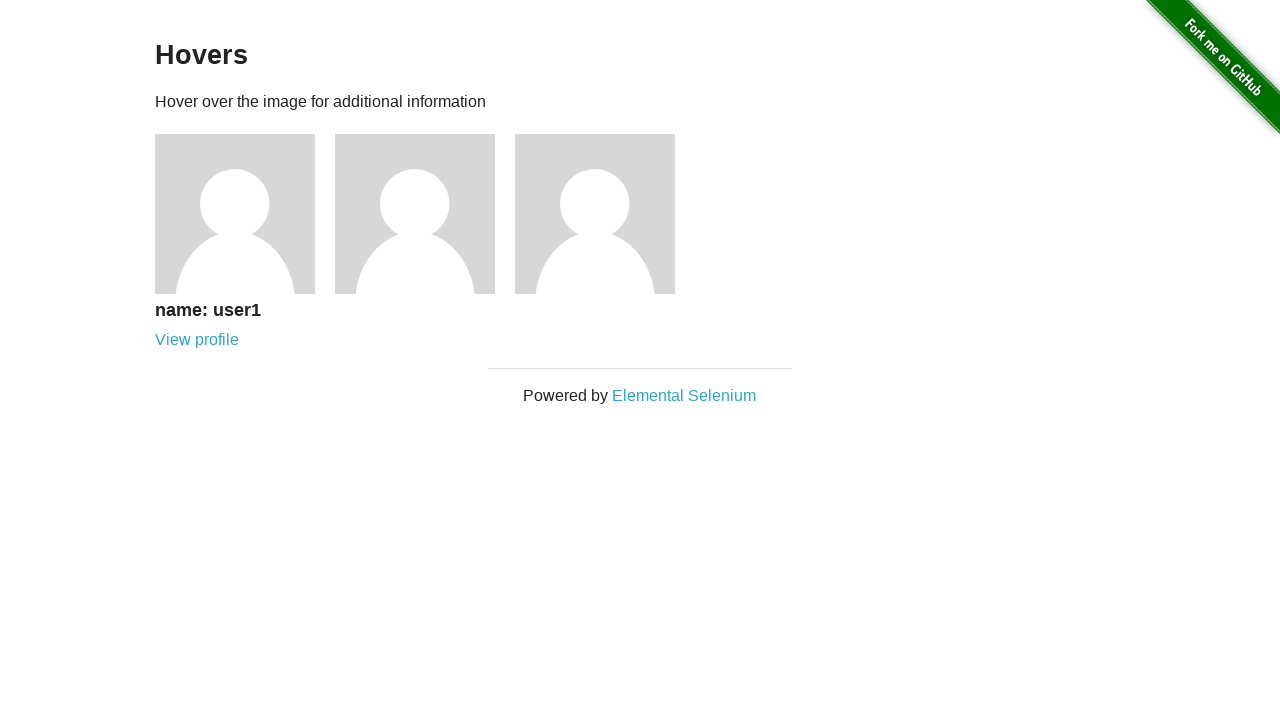

First user name appeared after hover
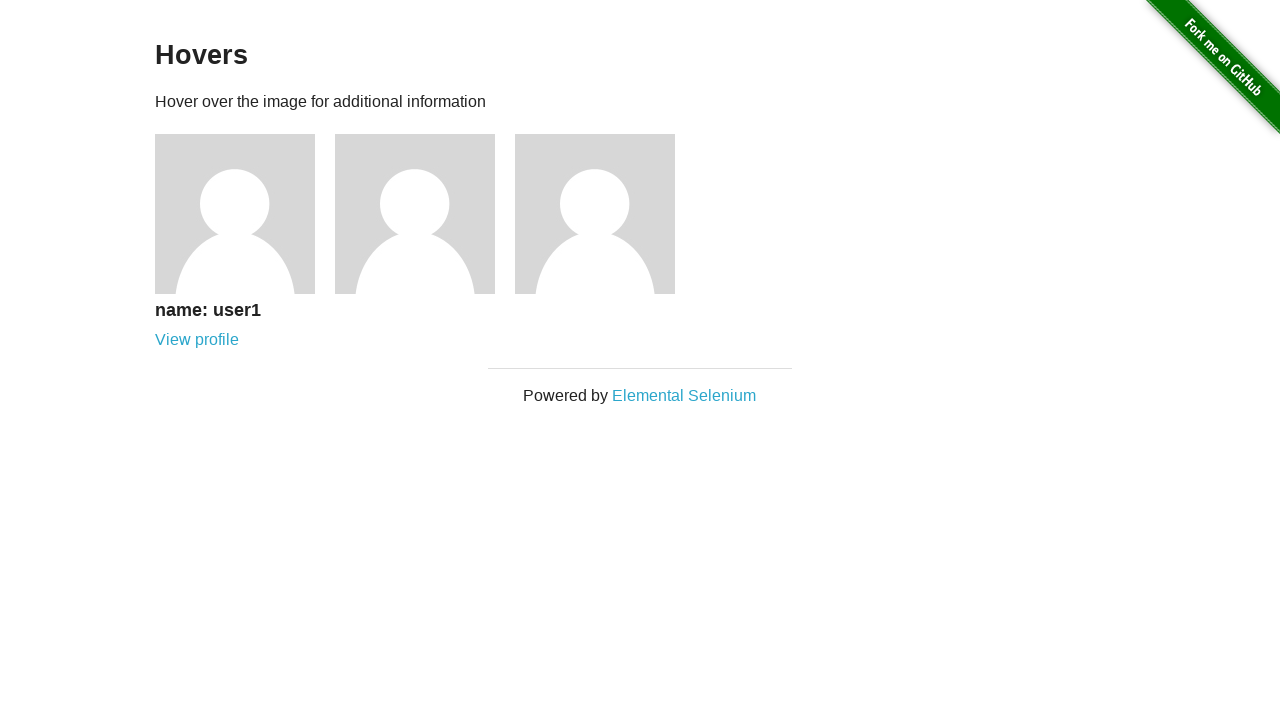

Clicked first user profile link at (197, 340) on xpath=//*[@id='content']/div/div[1]/div/a
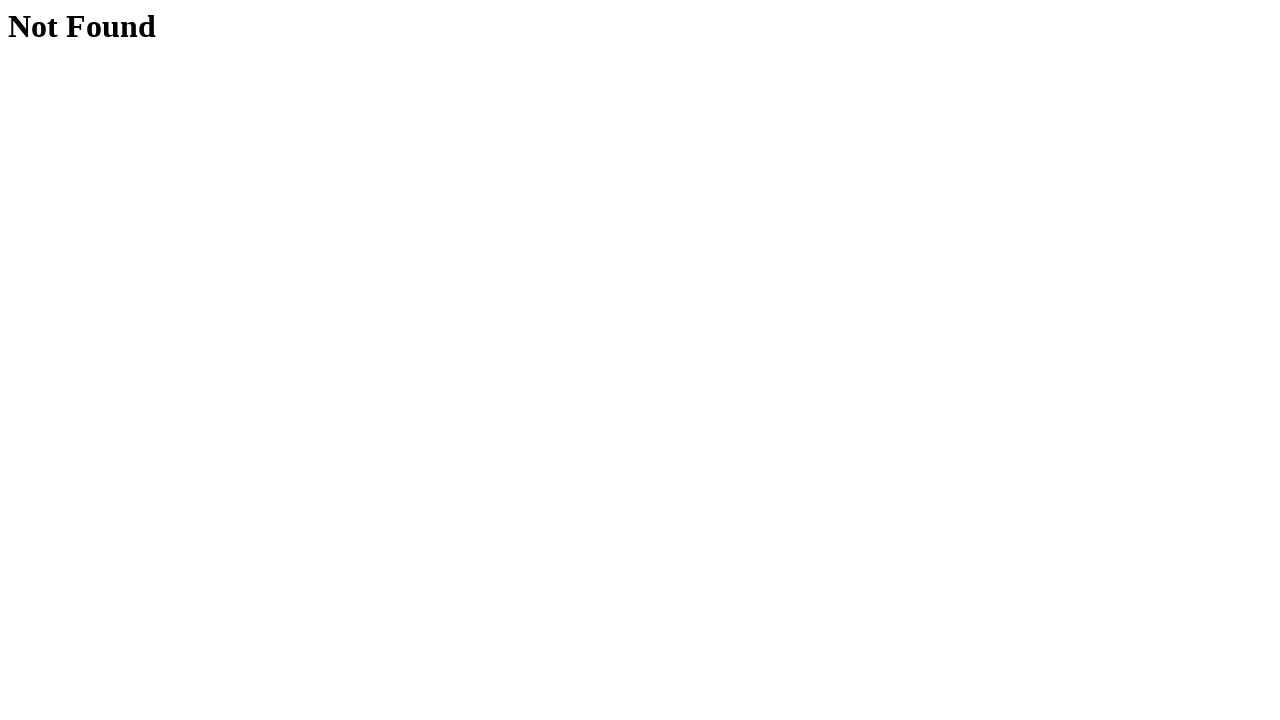

404 page loaded for first user profile
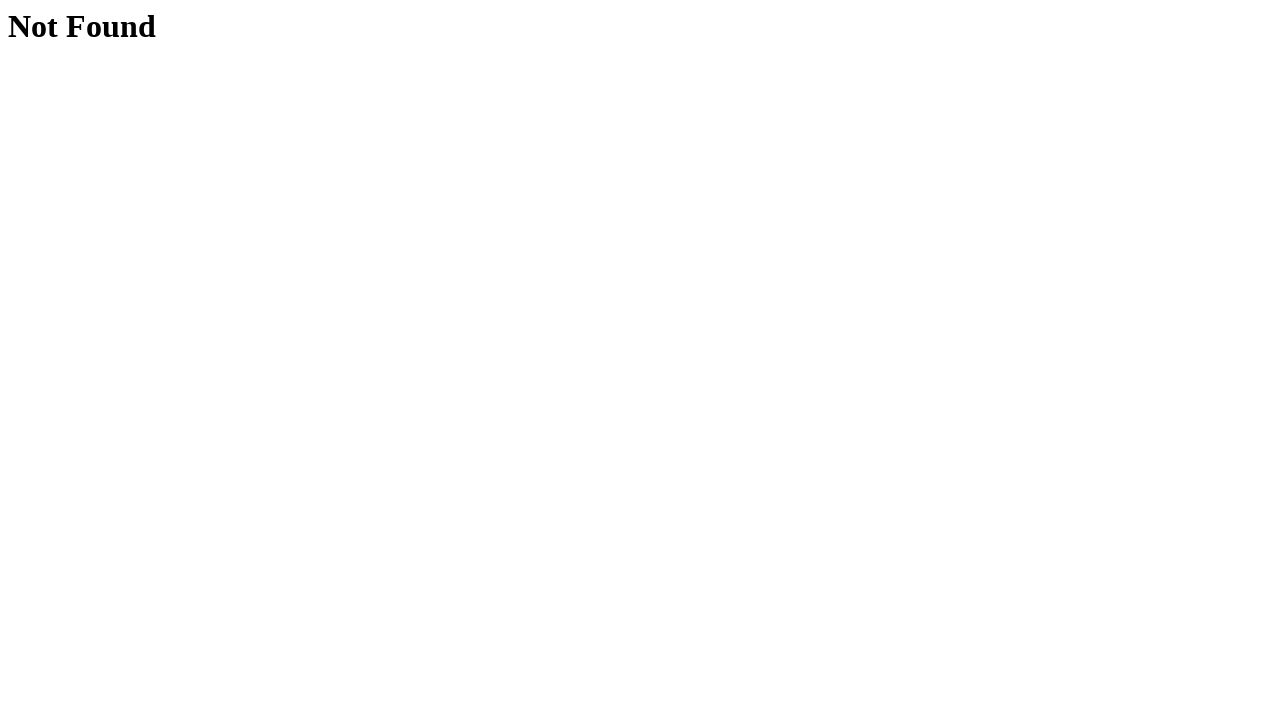

Navigated back to hovers page
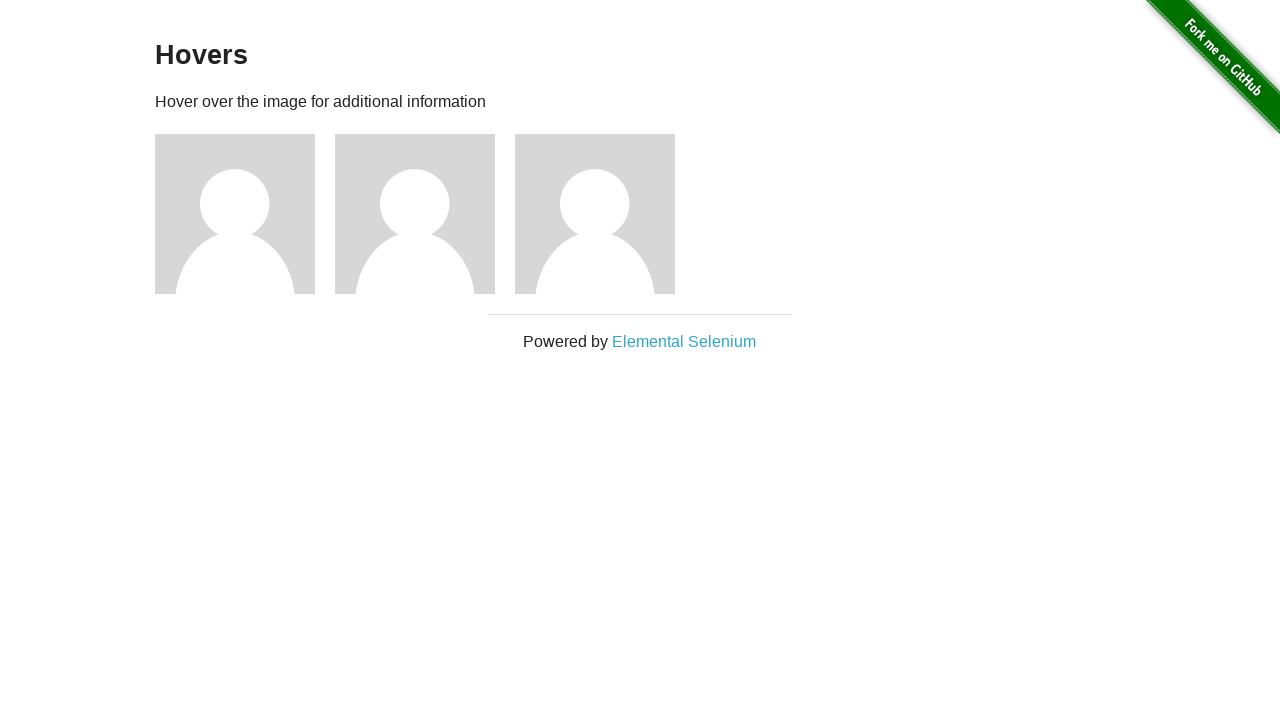

Hovered over second user profile image at (415, 214) on xpath=//*[@id='content']/div/div[2]/img
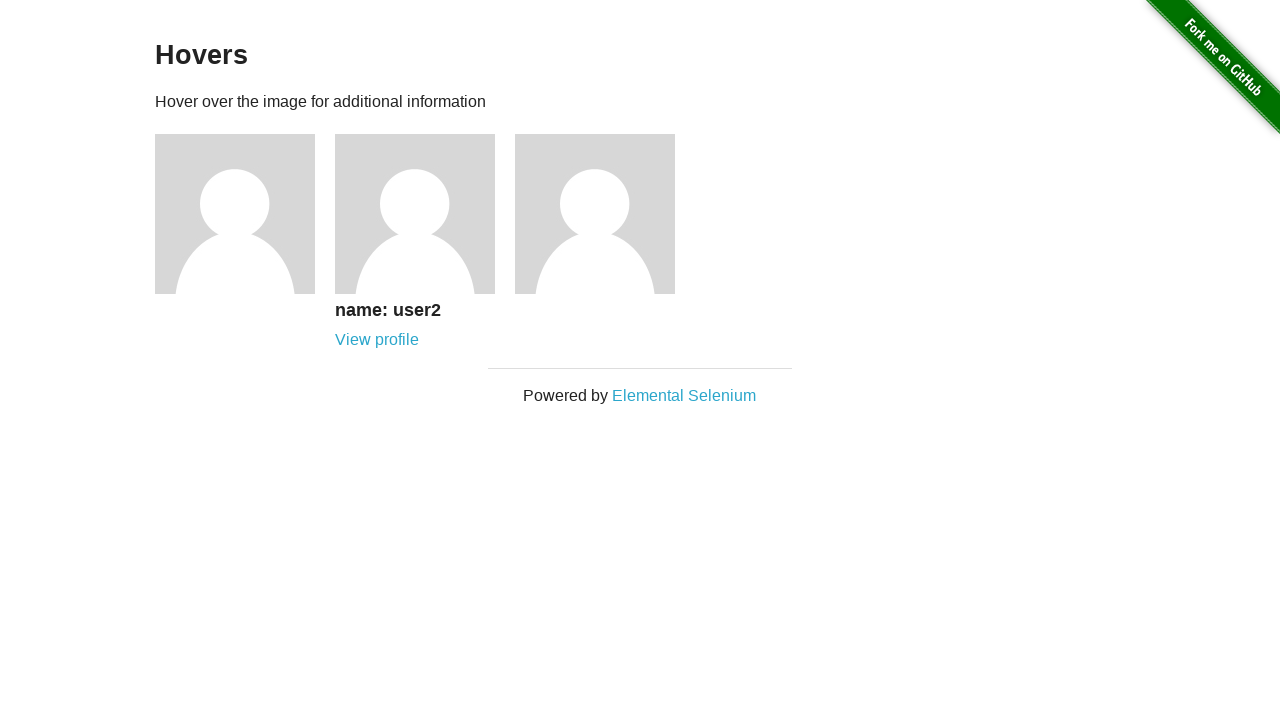

Second user name appeared after hover
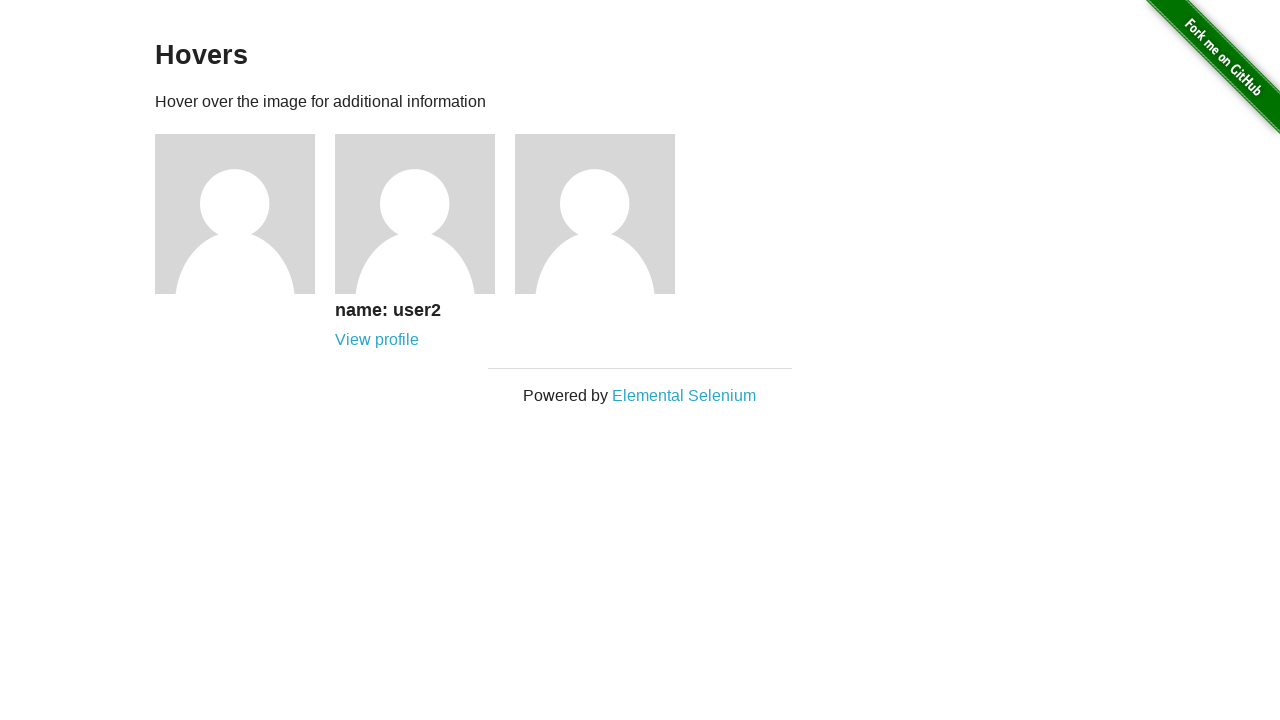

Clicked second user profile link at (377, 340) on xpath=//*[@id='content']/div/div[2]/div/a
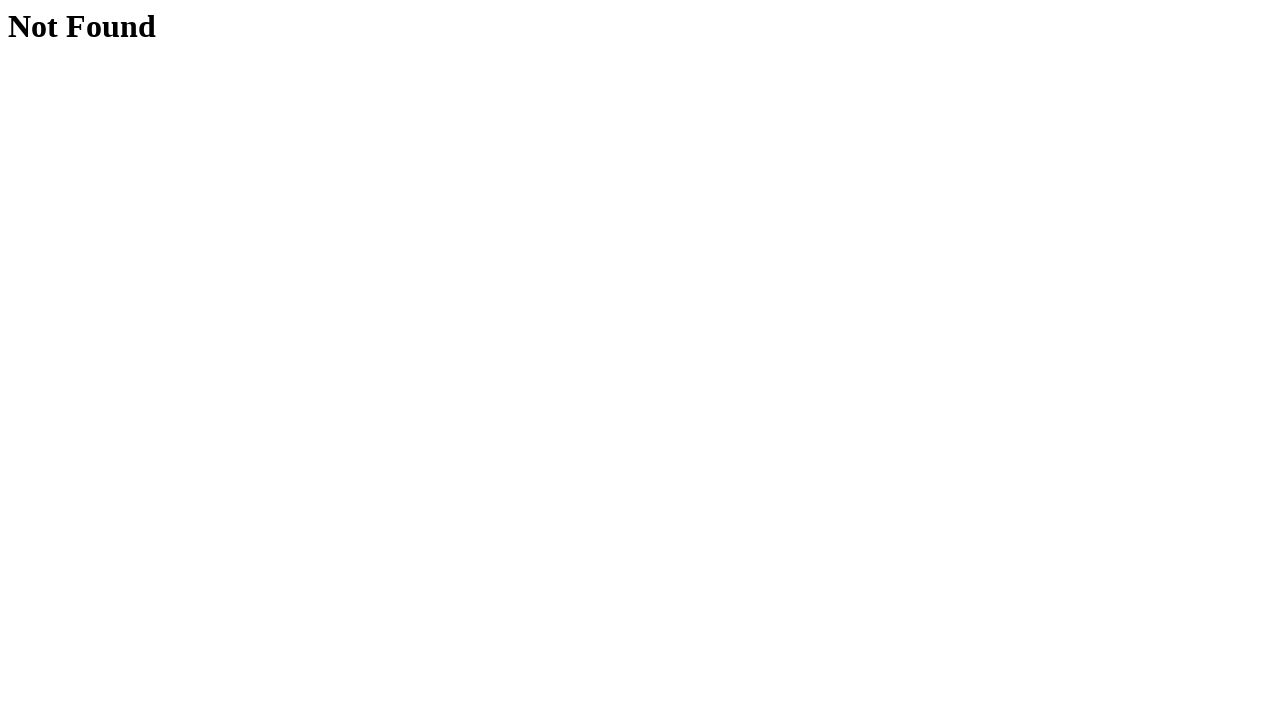

404 page loaded for second user profile
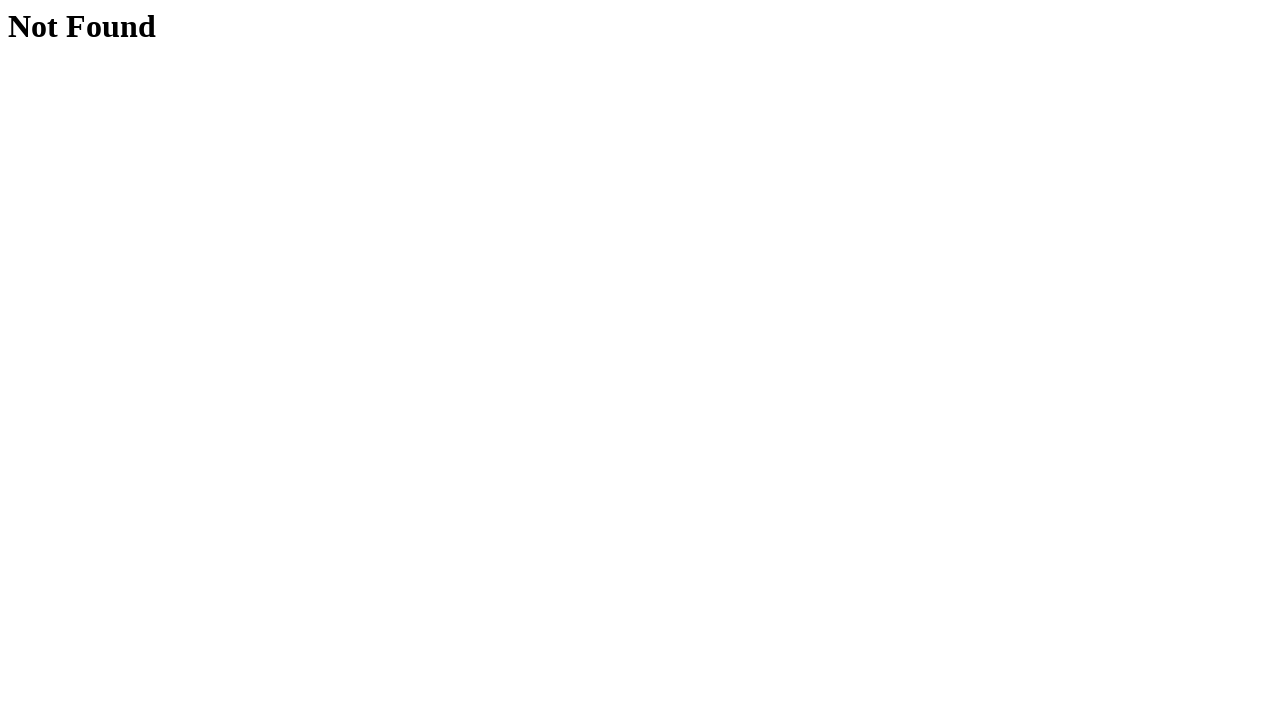

Navigated back to hovers page
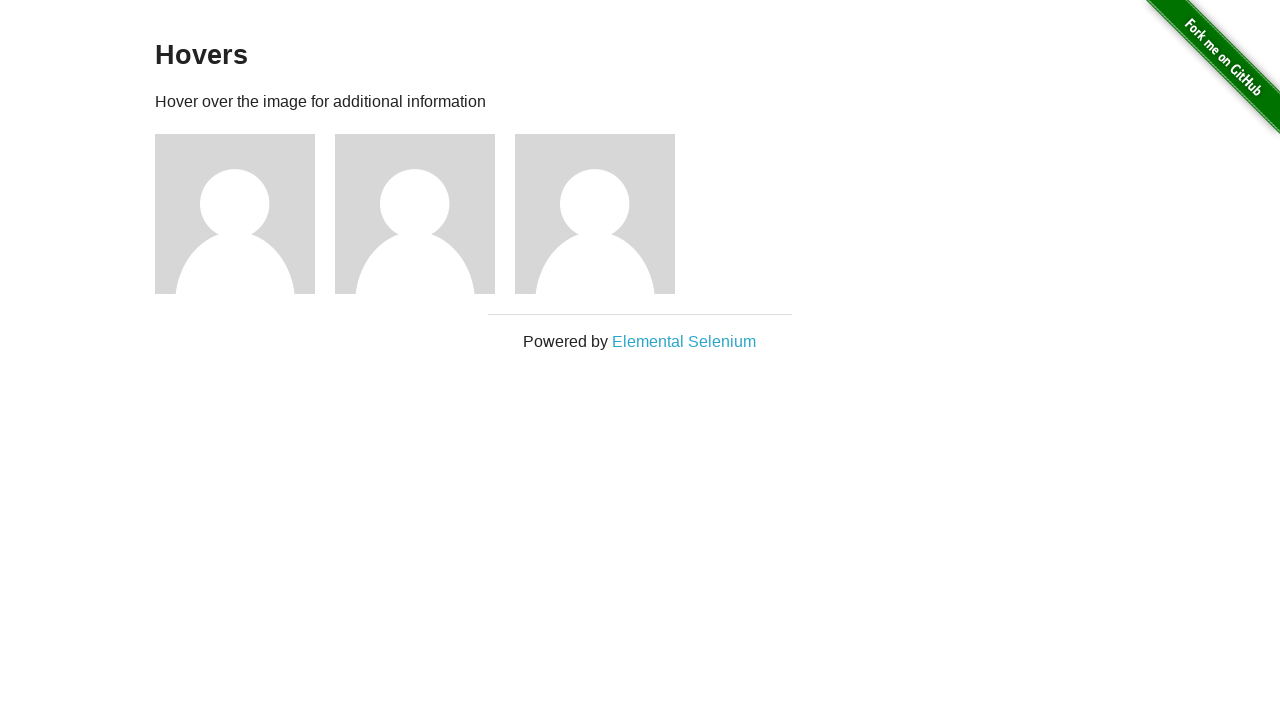

Hovered over third user profile image at (595, 214) on xpath=//*[@id='content']/div/div[3]/img
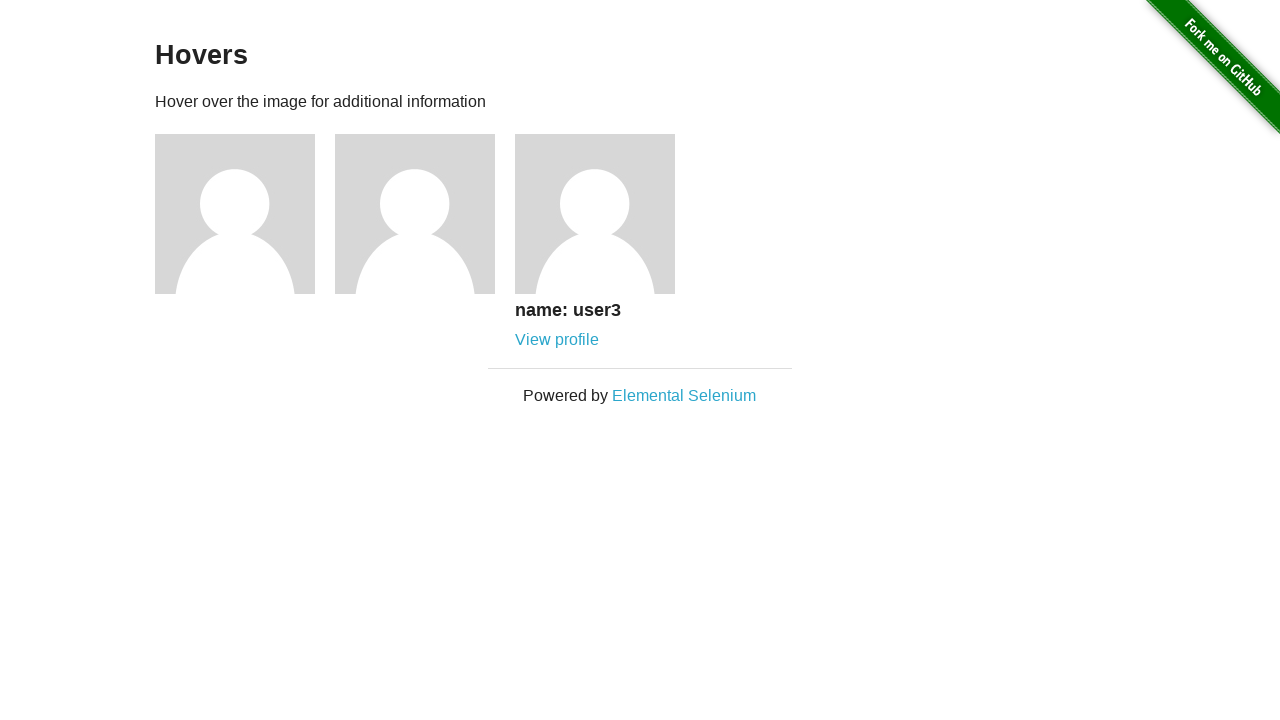

Third user name appeared after hover
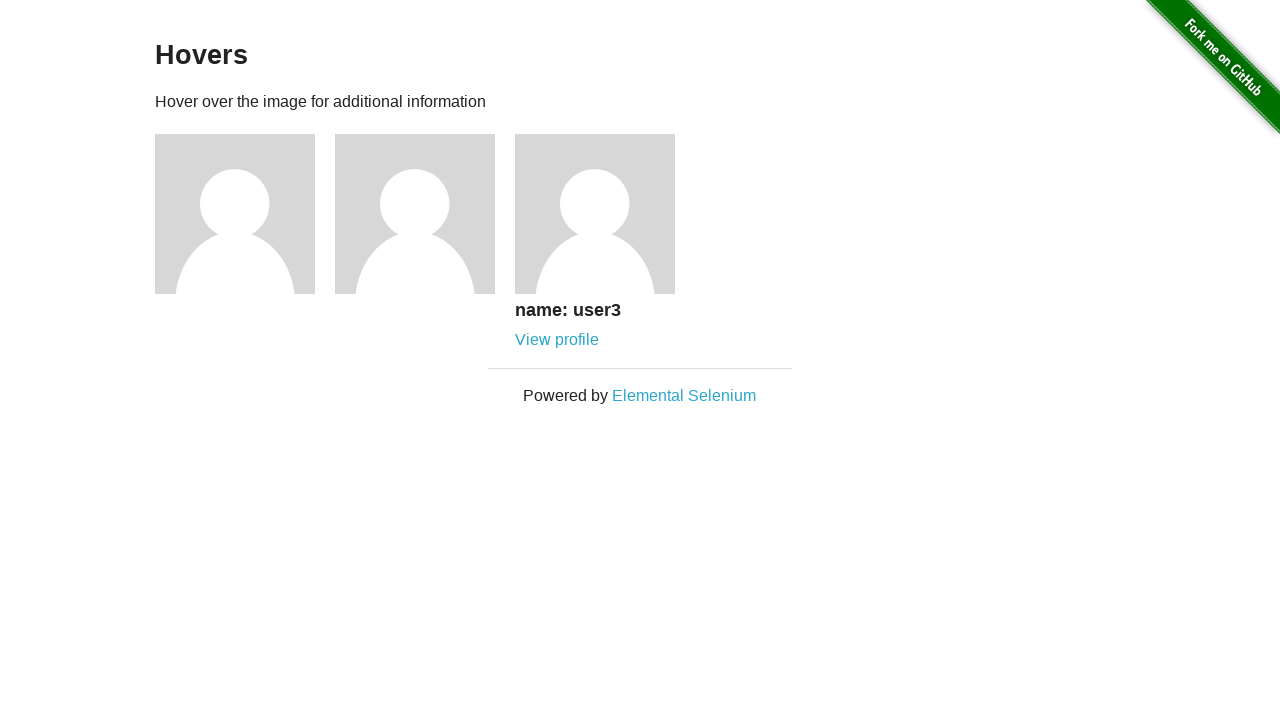

Clicked third user profile link at (557, 340) on xpath=//*[@id='content']/div/div[3]/div/a
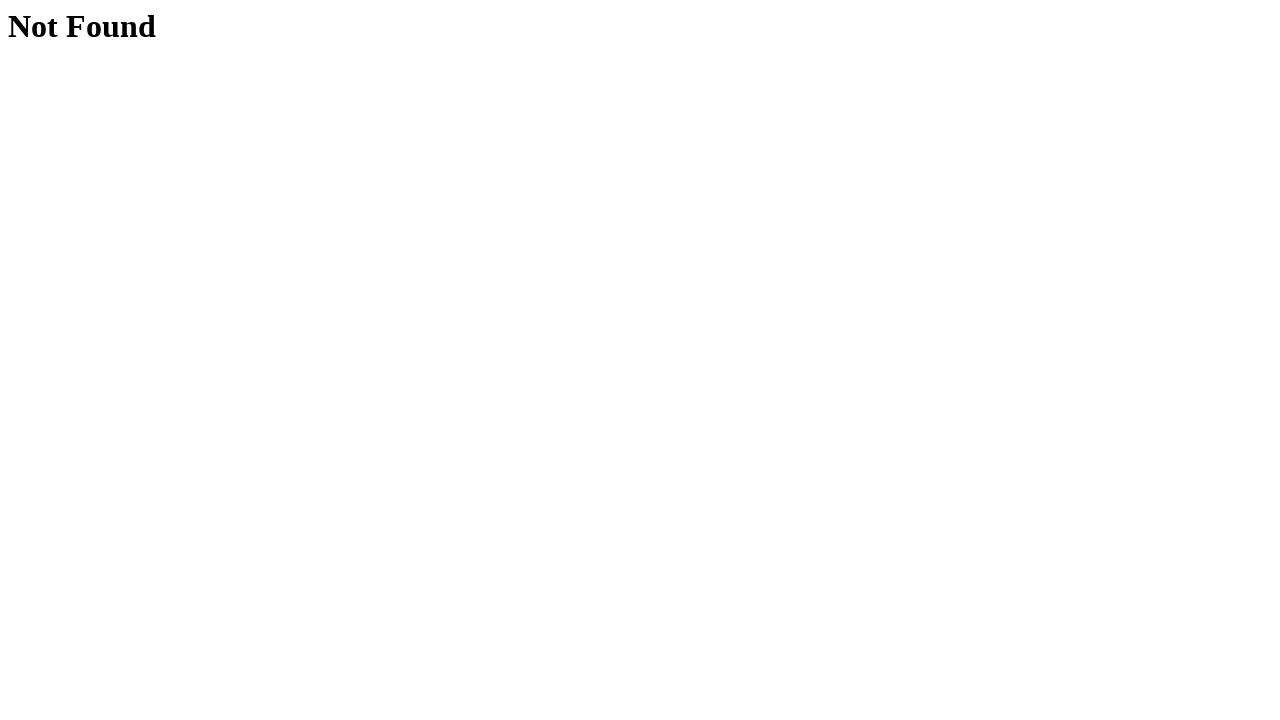

404 page loaded for third user profile
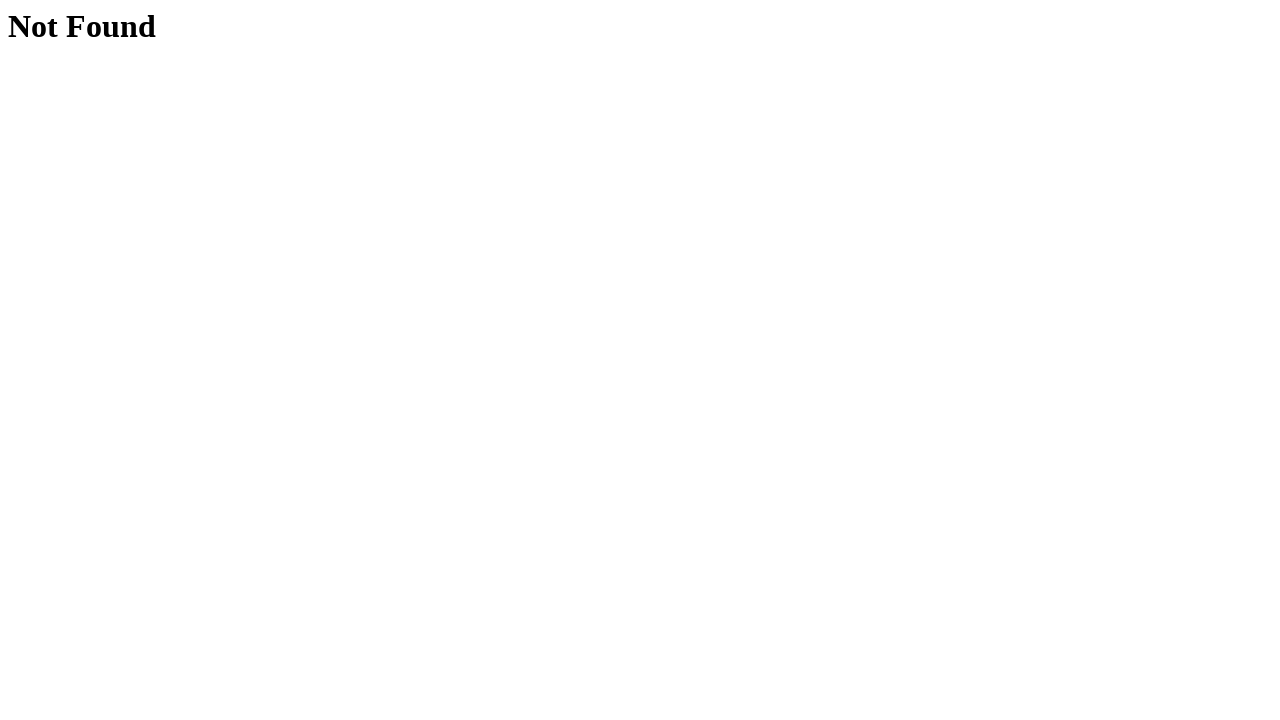

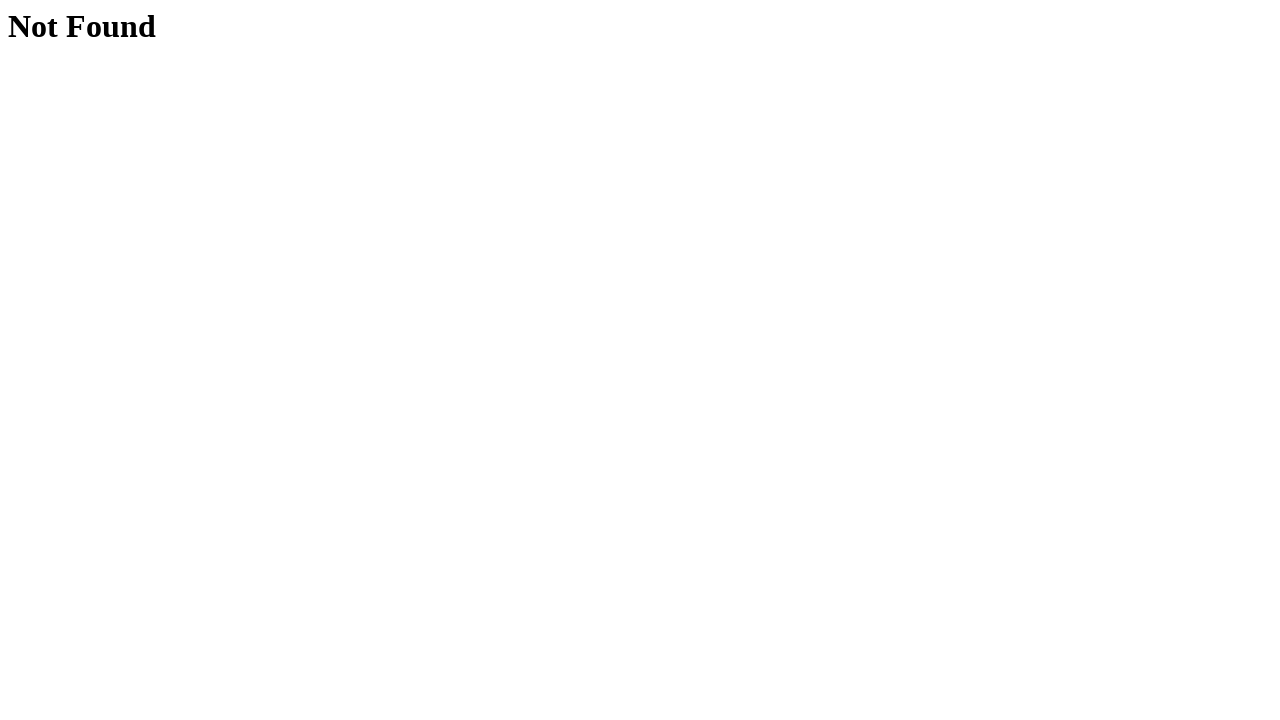